Tests dynamic content loading by clicking a Start button and waiting for the "Hello World!" text to appear, then verifying it is displayed.

Starting URL: https://the-internet.herokuapp.com/dynamic_loading/2

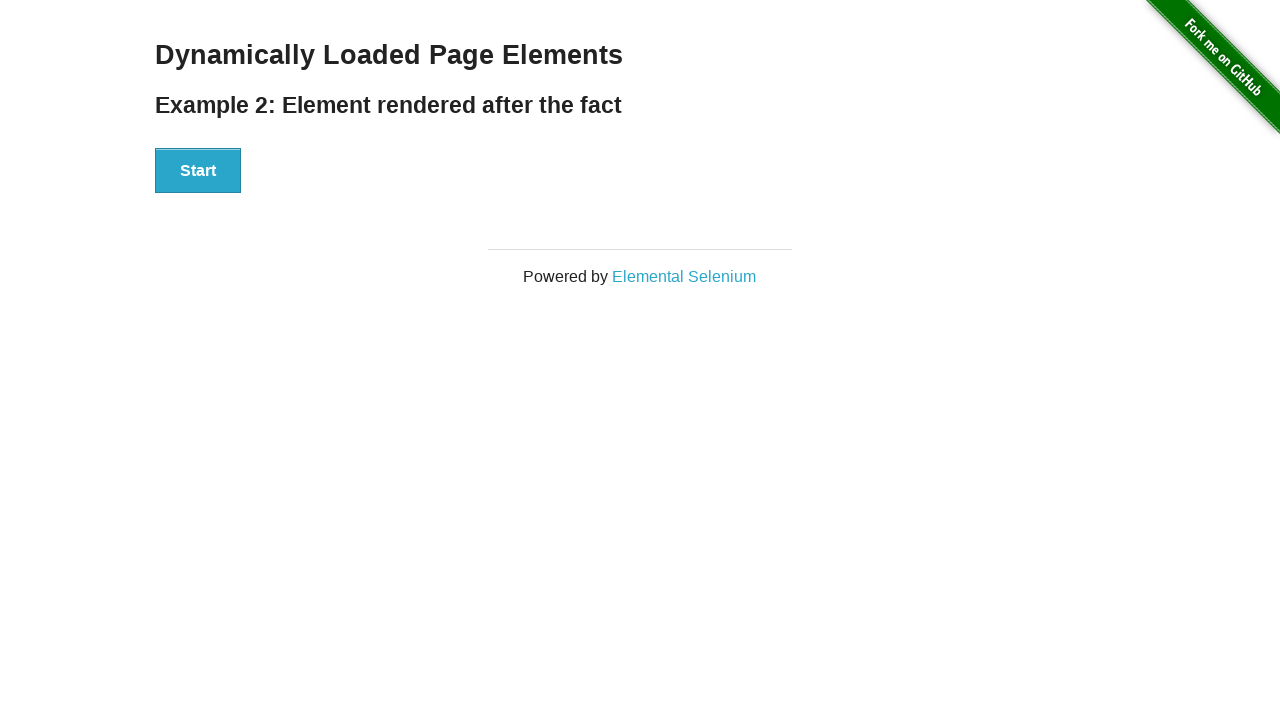

Clicked the Start button to trigger dynamic content loading at (198, 171) on xpath=//button[text()='Start']
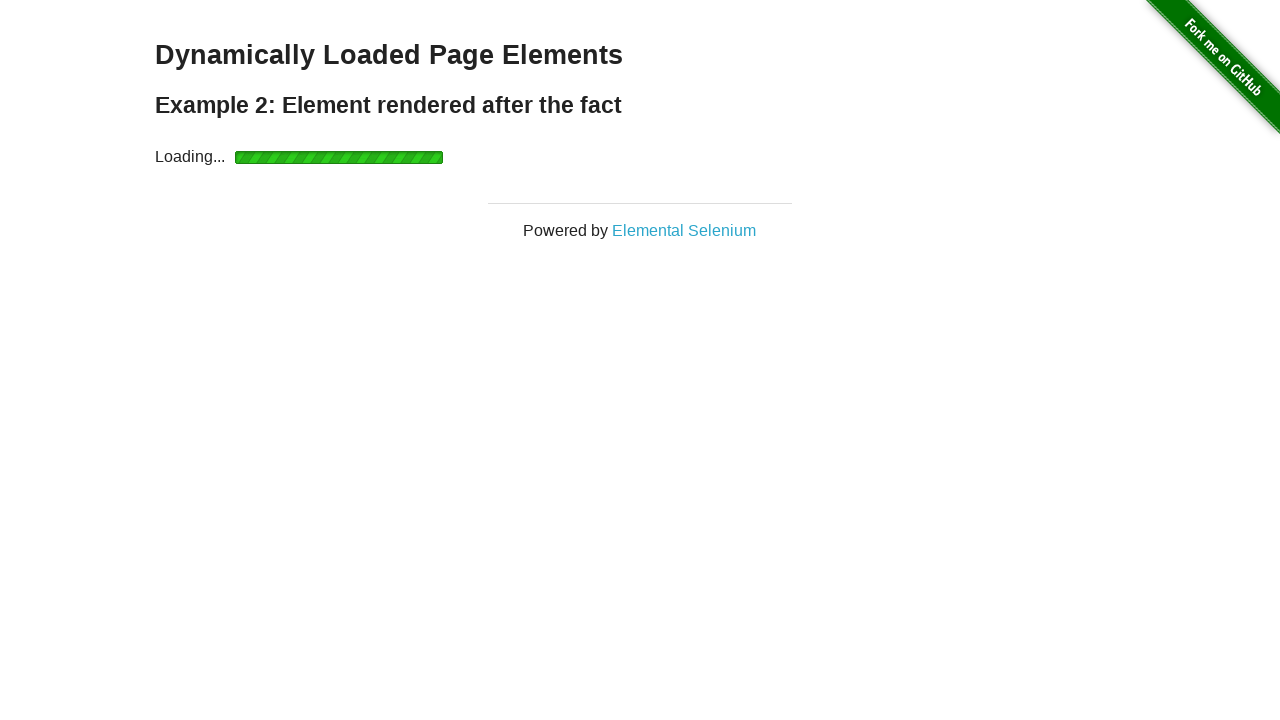

Waited for 'Hello World!' text to appear and become visible
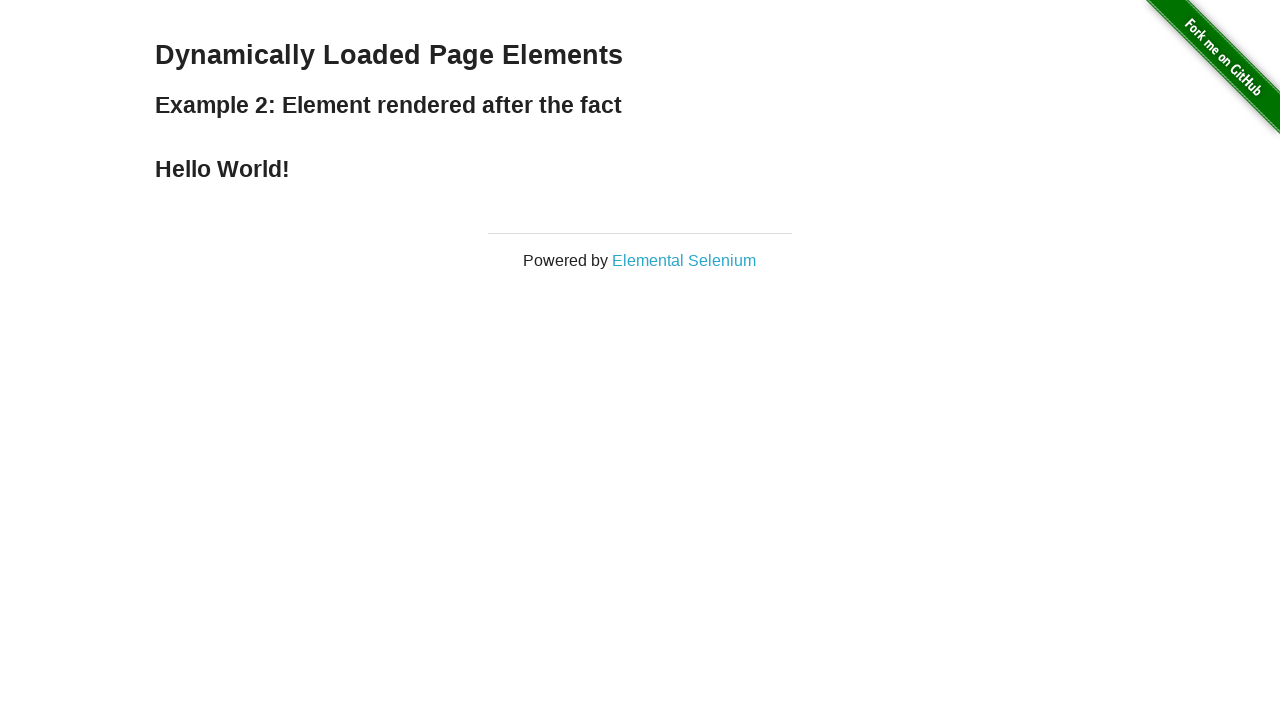

Verified that 'Hello World!' text is visible on the page
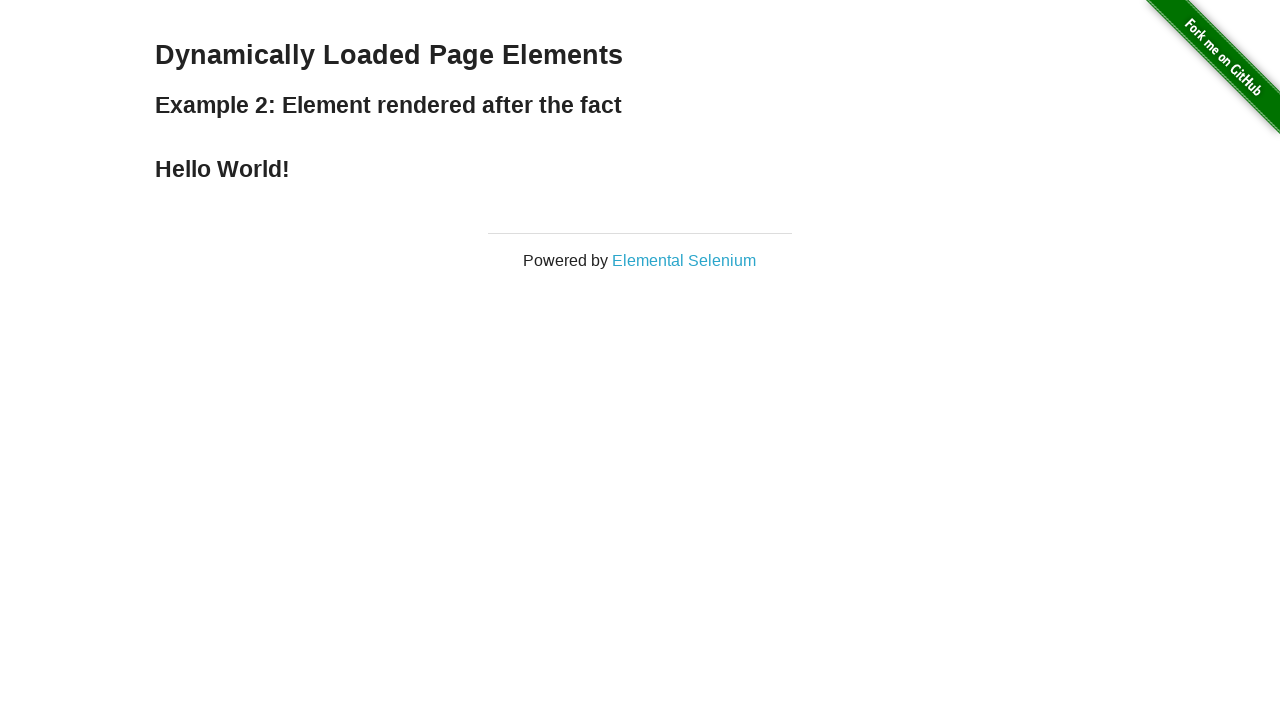

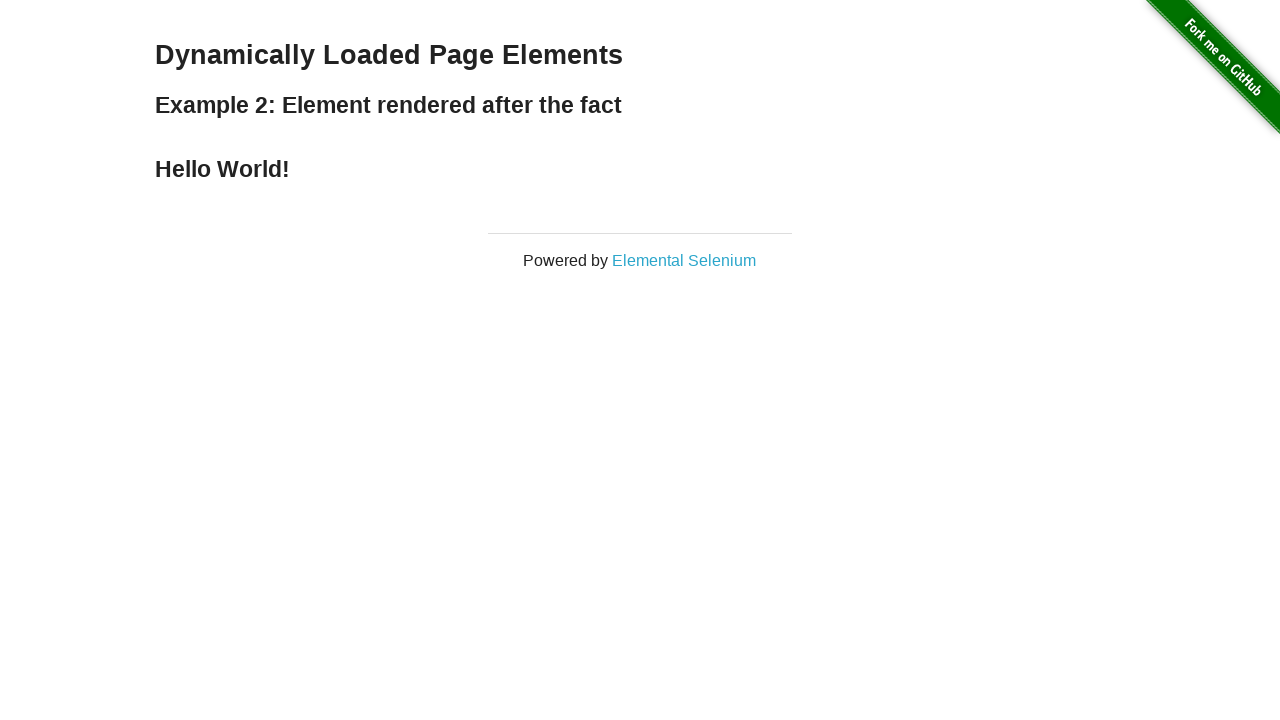